Tests jQuery UI autocomplete functionality by typing a query and selecting a suggestion from the dropdown

Starting URL: https://jqueryui.com/autocomplete/

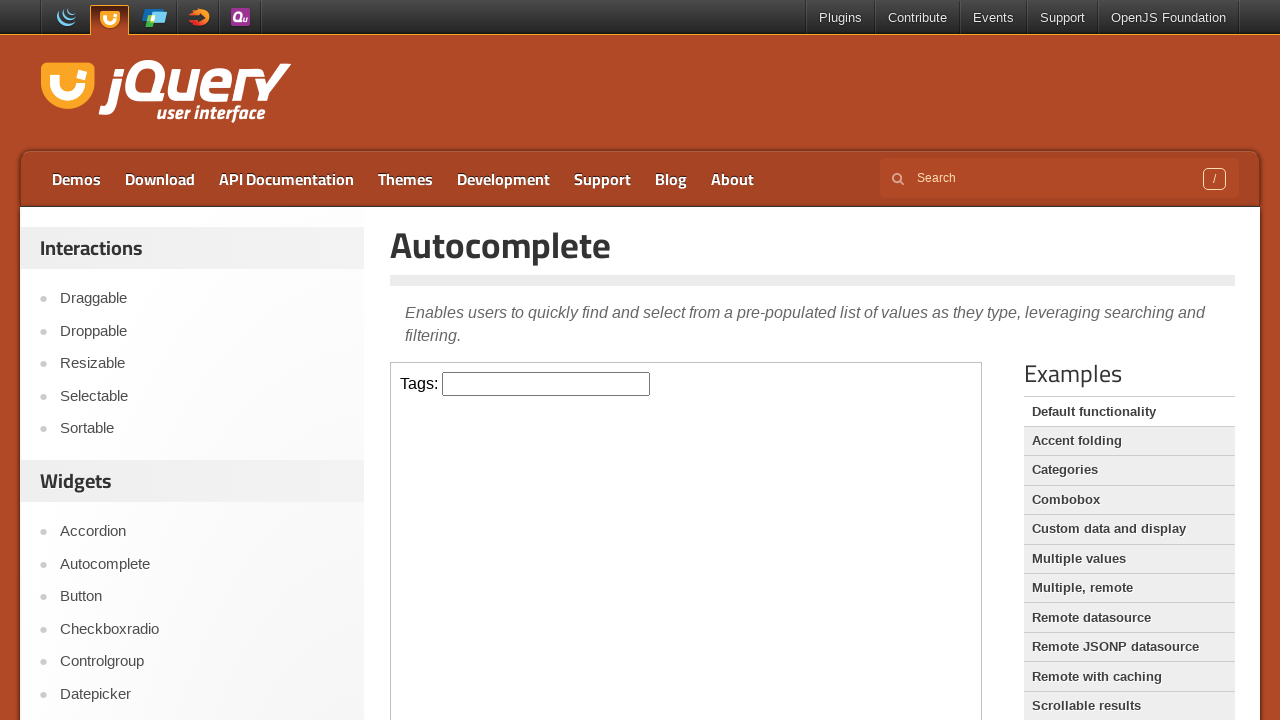

Located the demo iframe
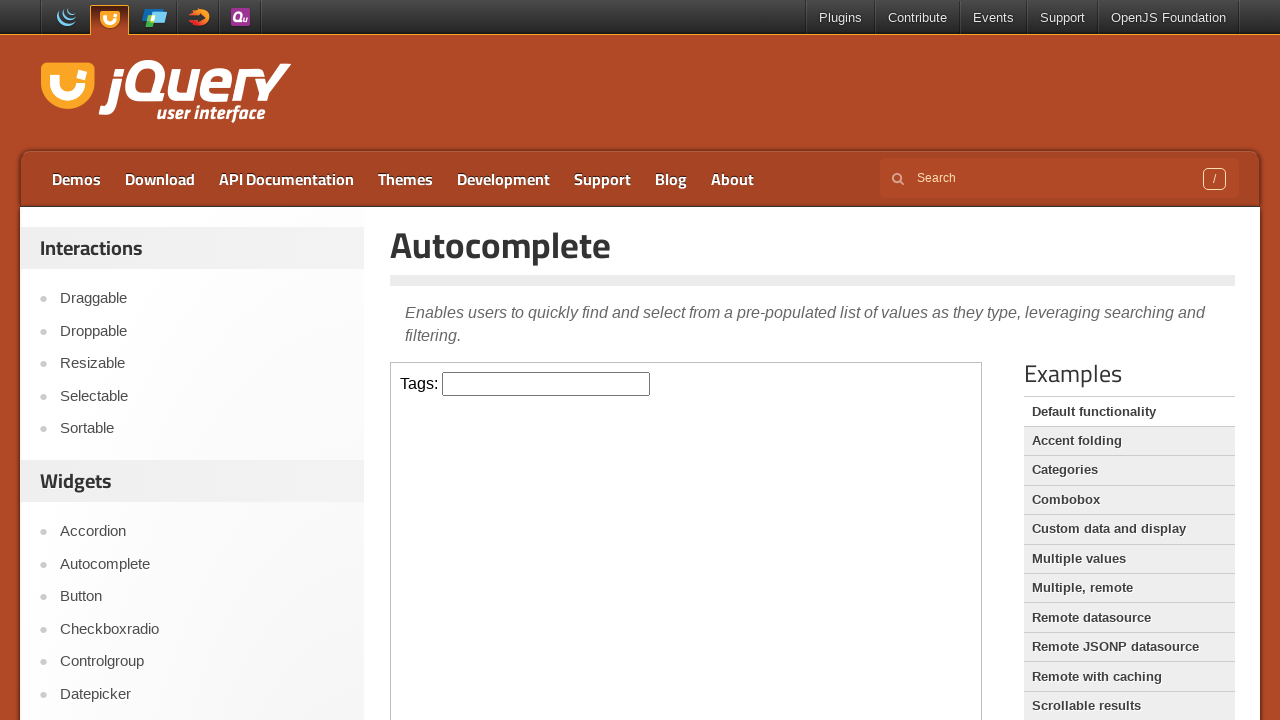

Typed 'as' into the autocomplete input field on .demo-frame >> internal:control=enter-frame >> #tags
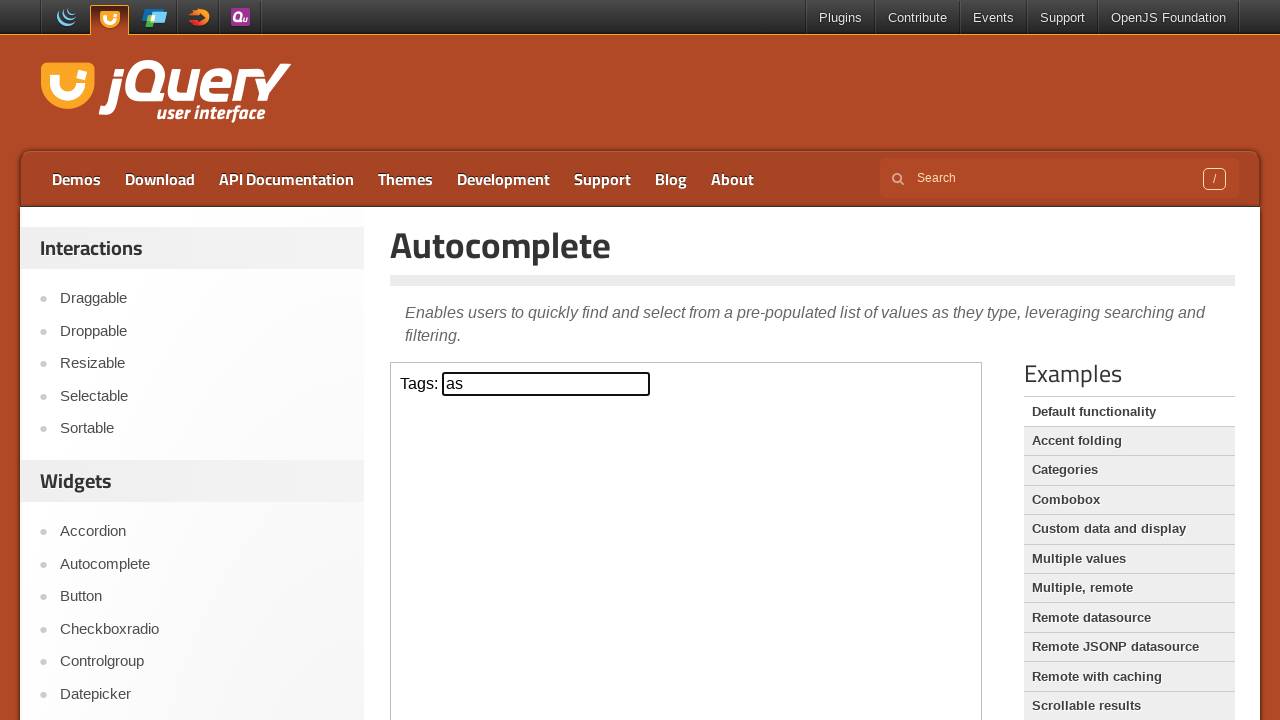

Clicked the first suggestion from the autocomplete dropdown at (546, 409) on .demo-frame >> internal:control=enter-frame >> ul.ui-autocomplete li >> nth=0
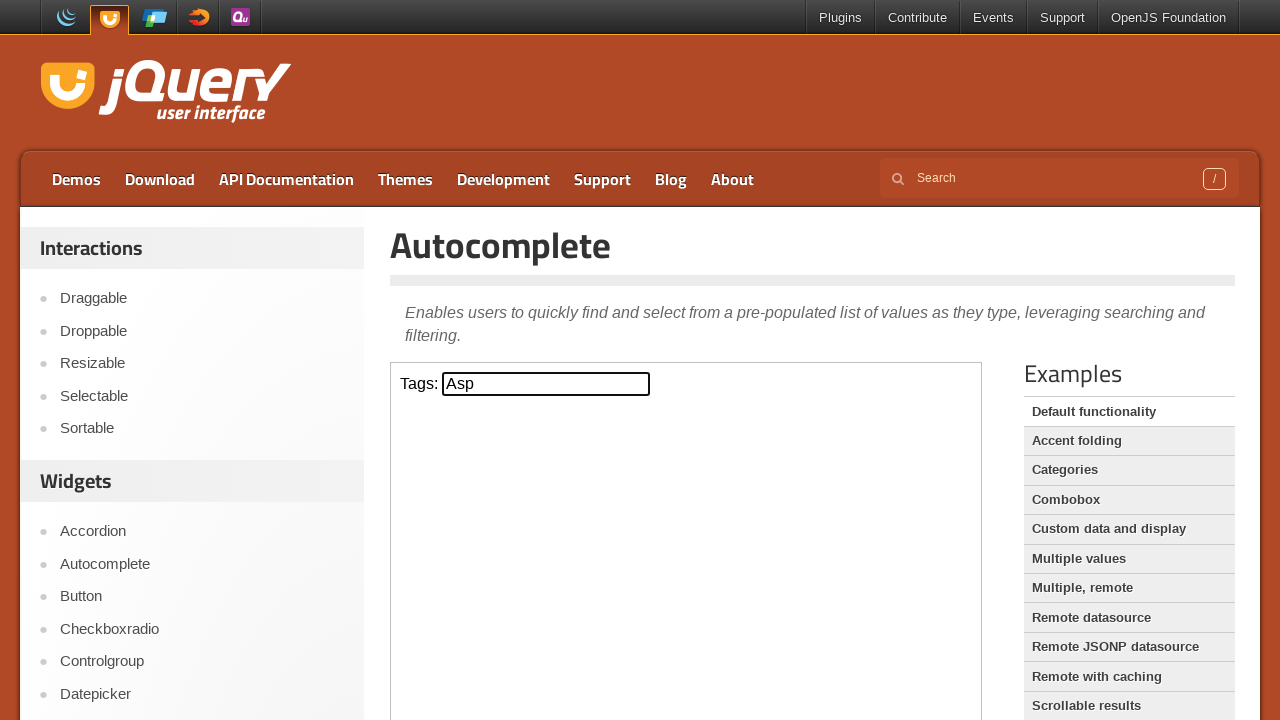

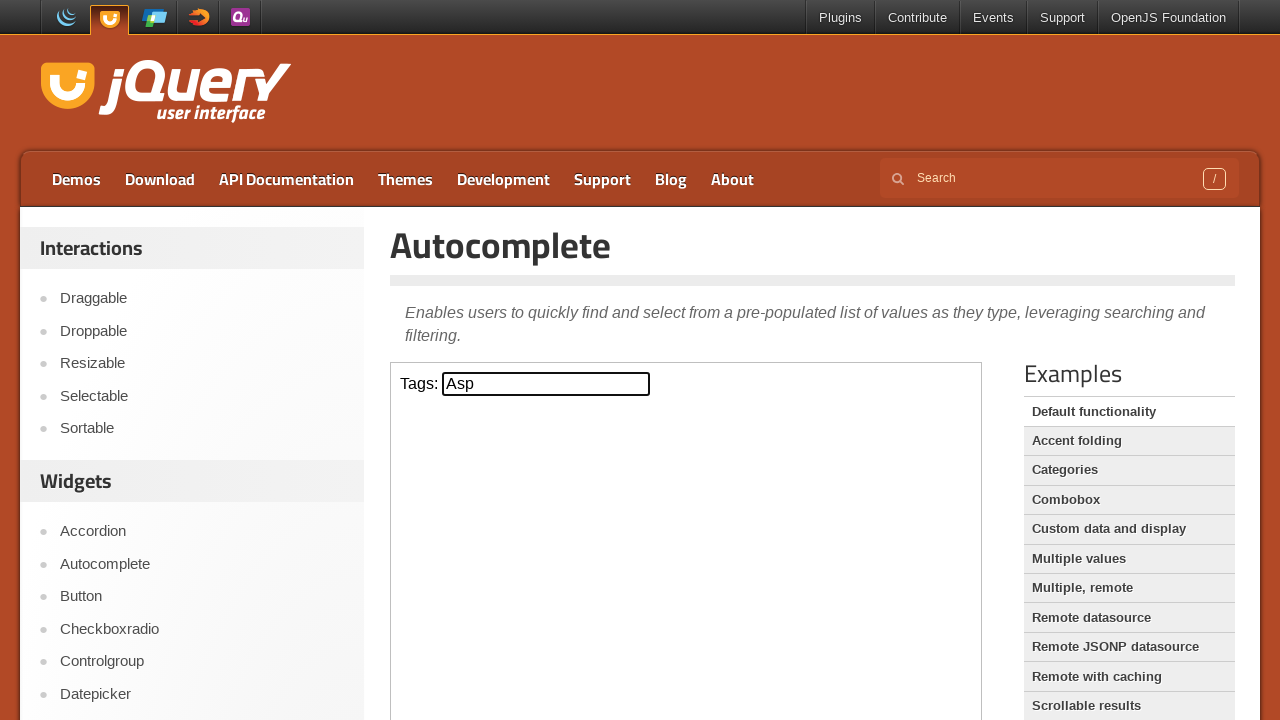